Tests radio button selection behavior

Starting URL: https://bonigarcia.dev/selenium-webdriver-java/web-form.html

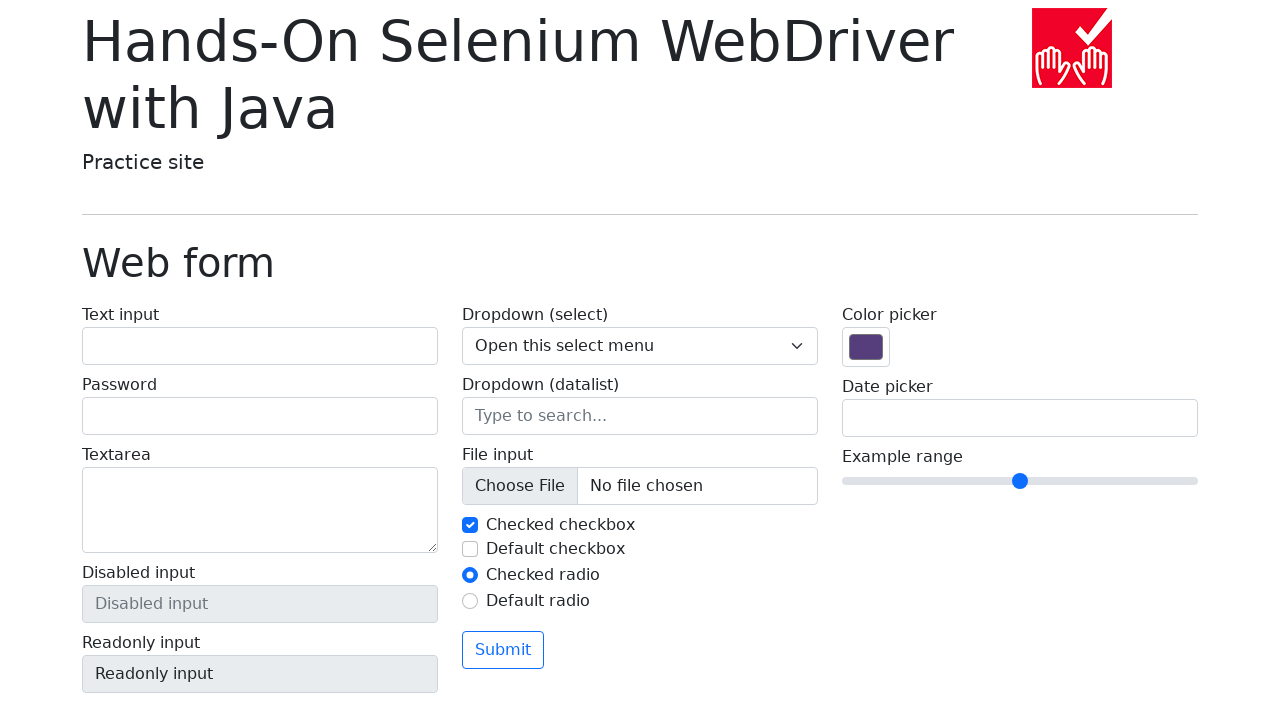

Verified that first radio button (my-radio-1) is checked by default
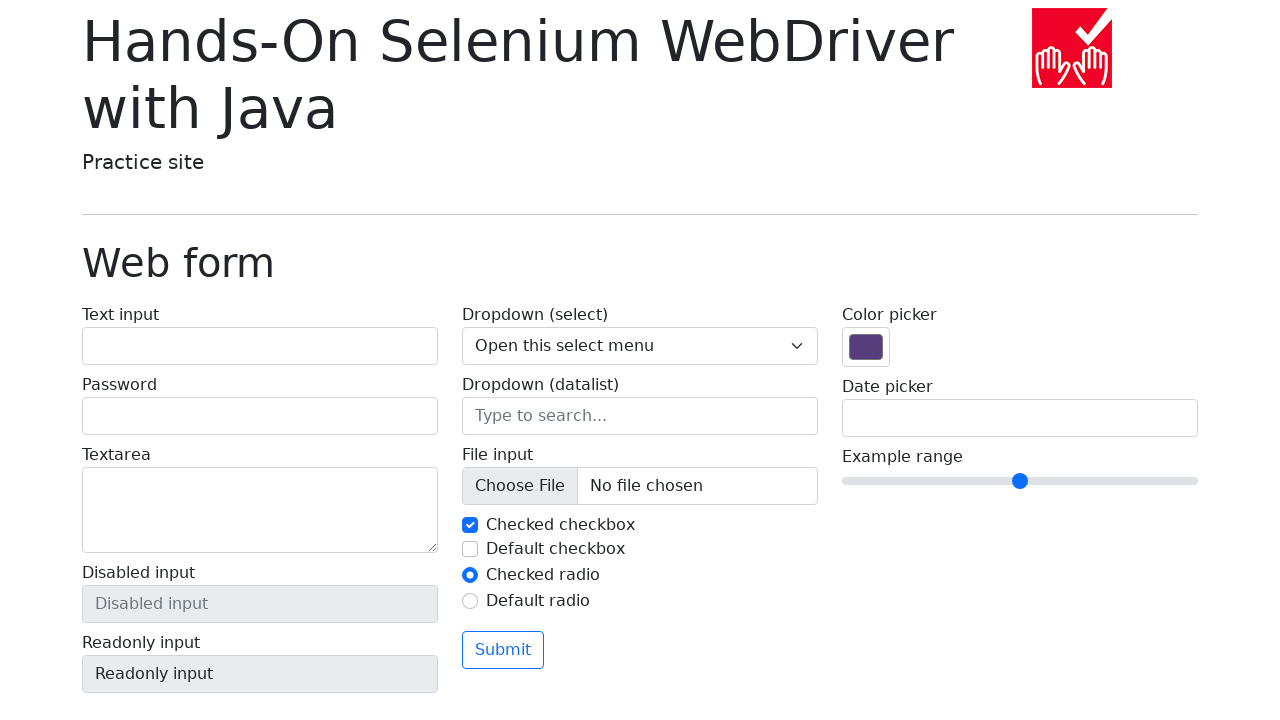

Clicked second radio button (my-radio-2) at (470, 601) on #my-radio-2
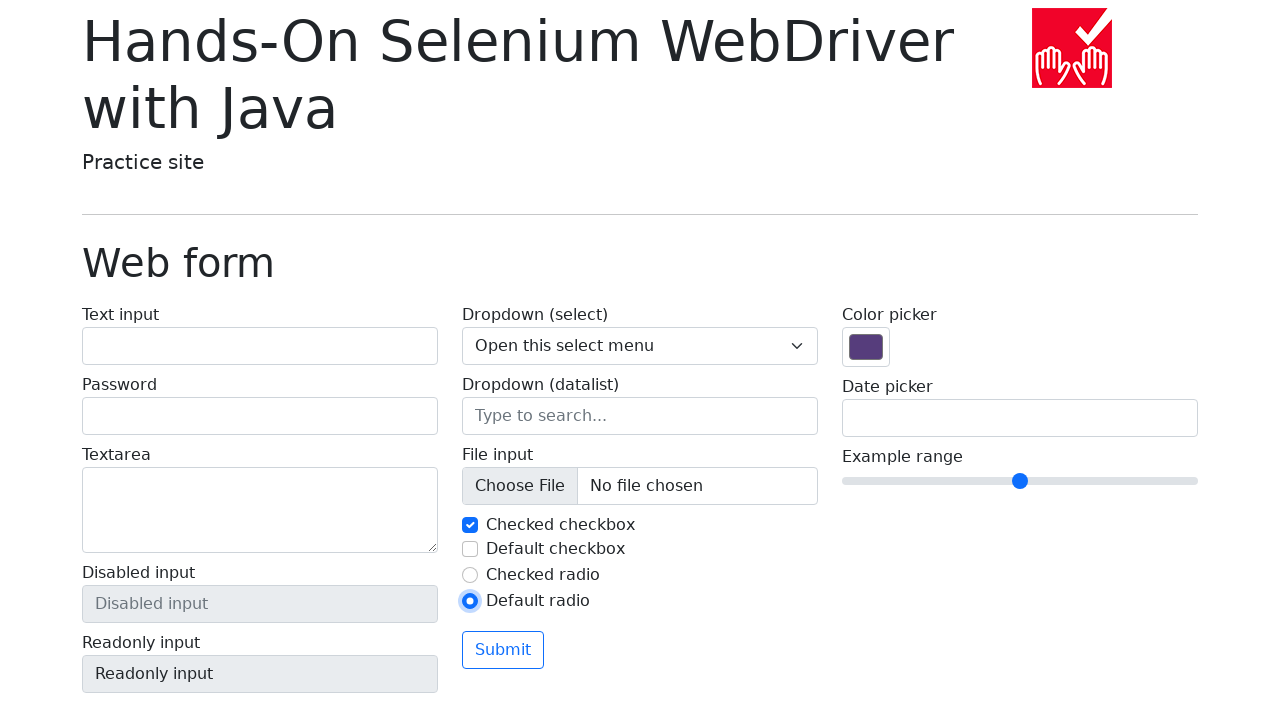

Verified that second radio button (my-radio-2) is now selected
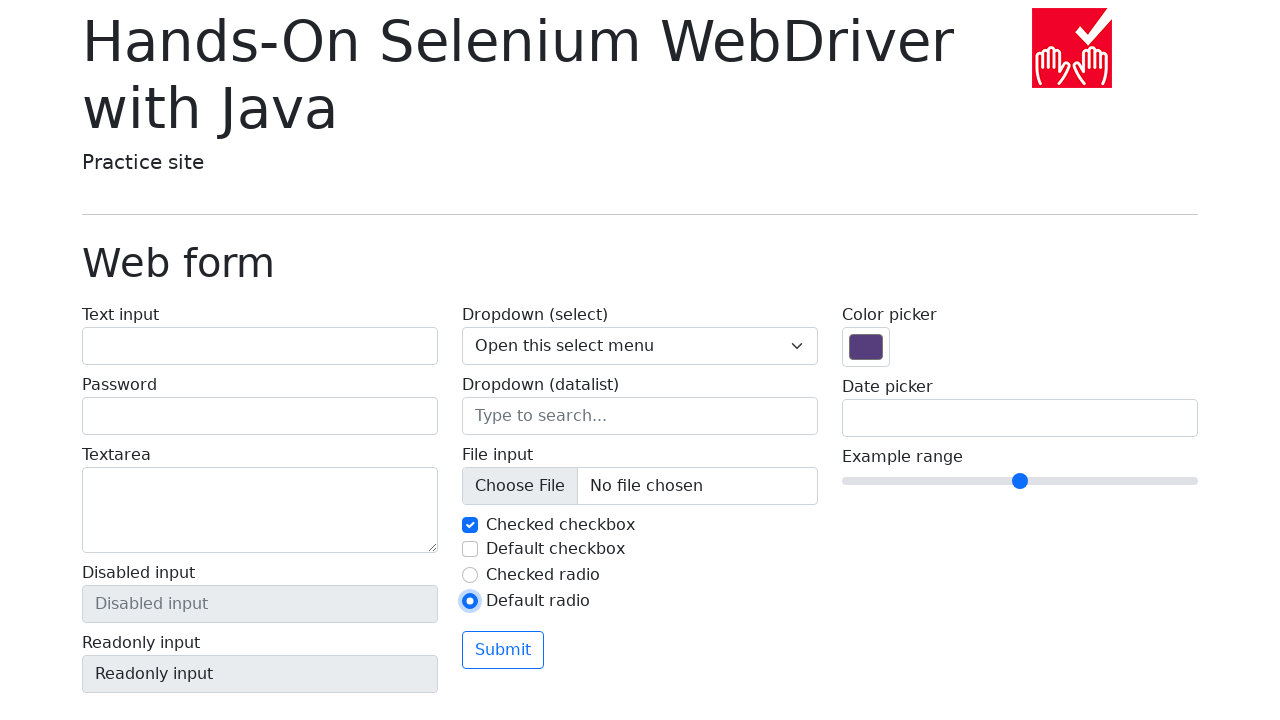

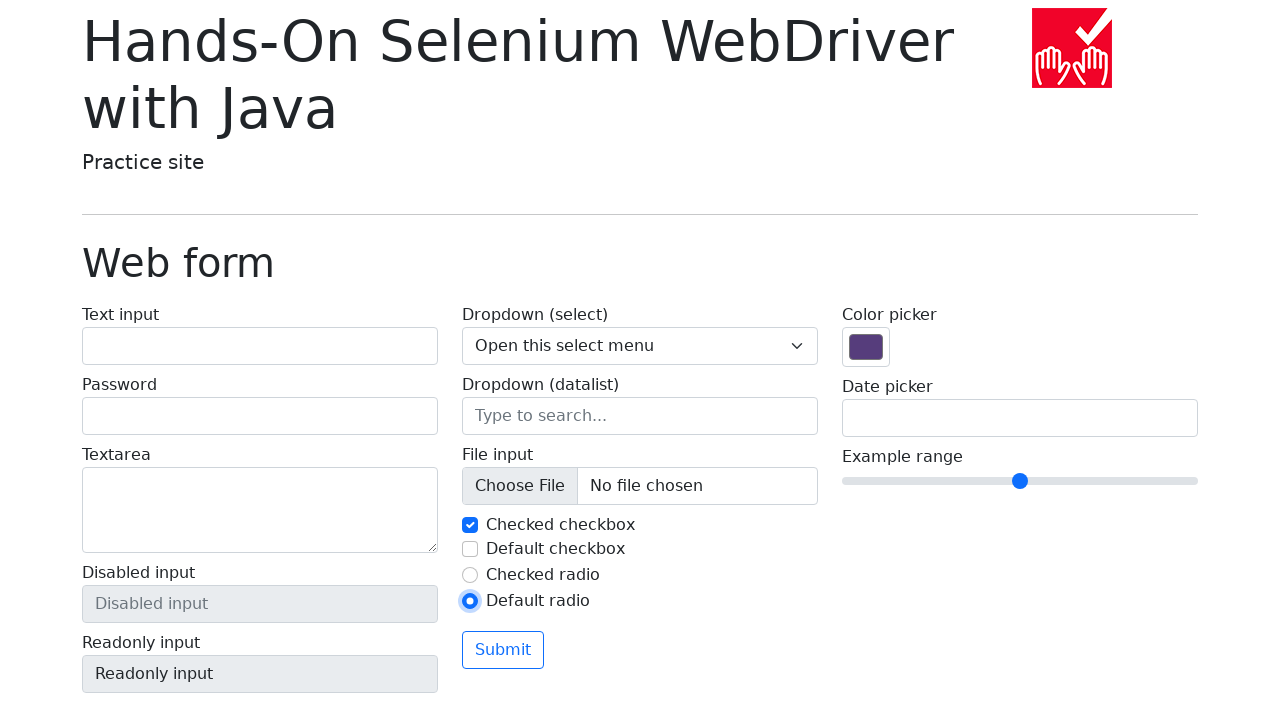